Tests radio button selection functionality by finding all radio buttons on a practice page and clicking the one that matches a specific car brand (Benz).

Starting URL: https://www.letskodeit.com/practice

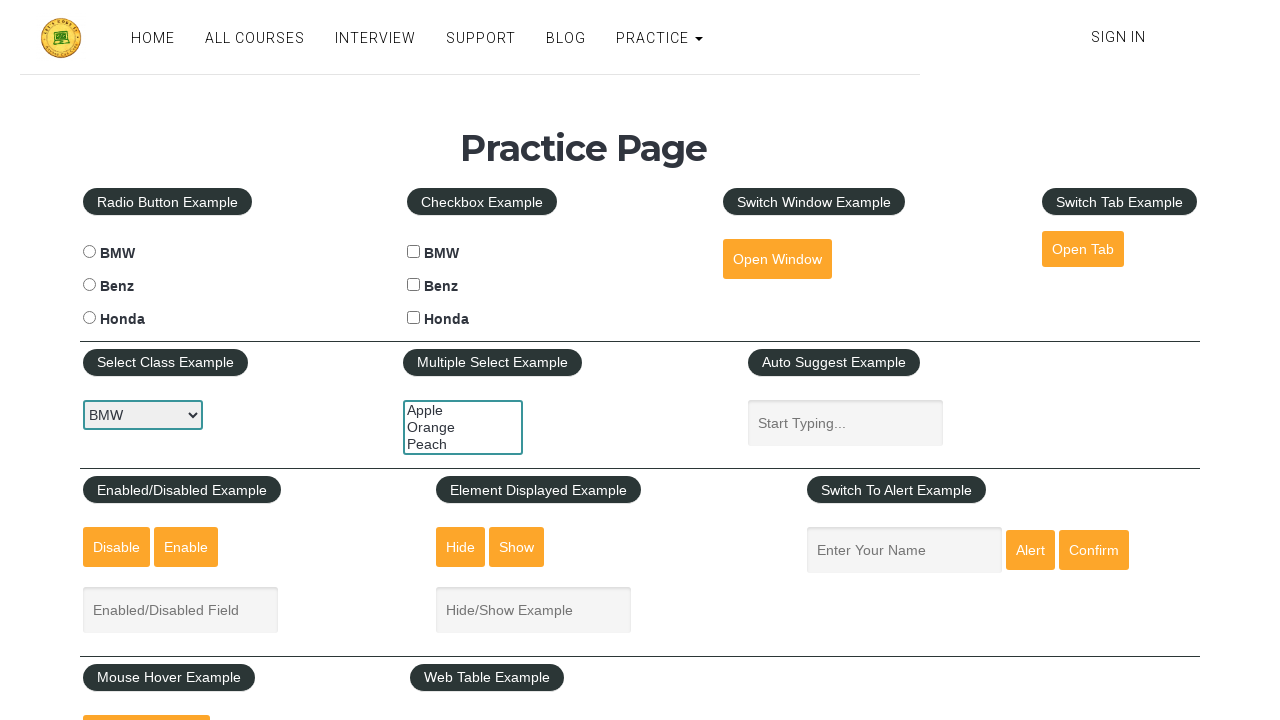

Navigated to practice page
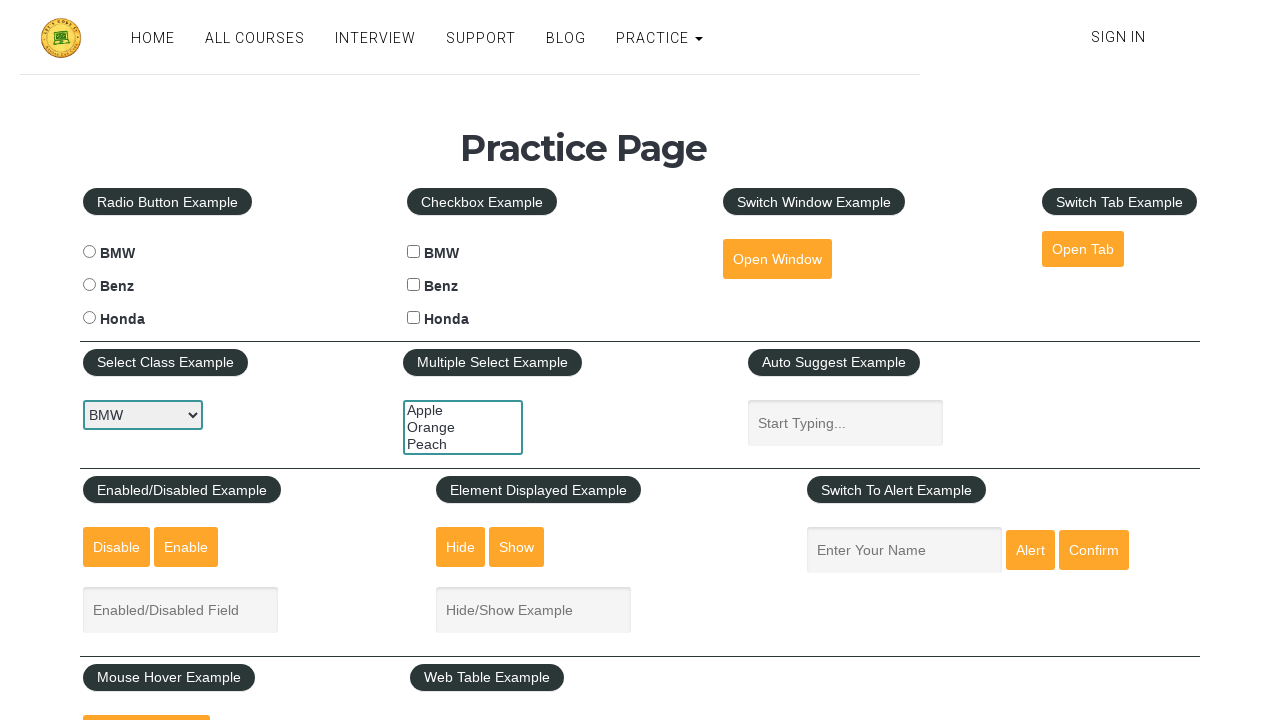

Located all radio buttons on the page
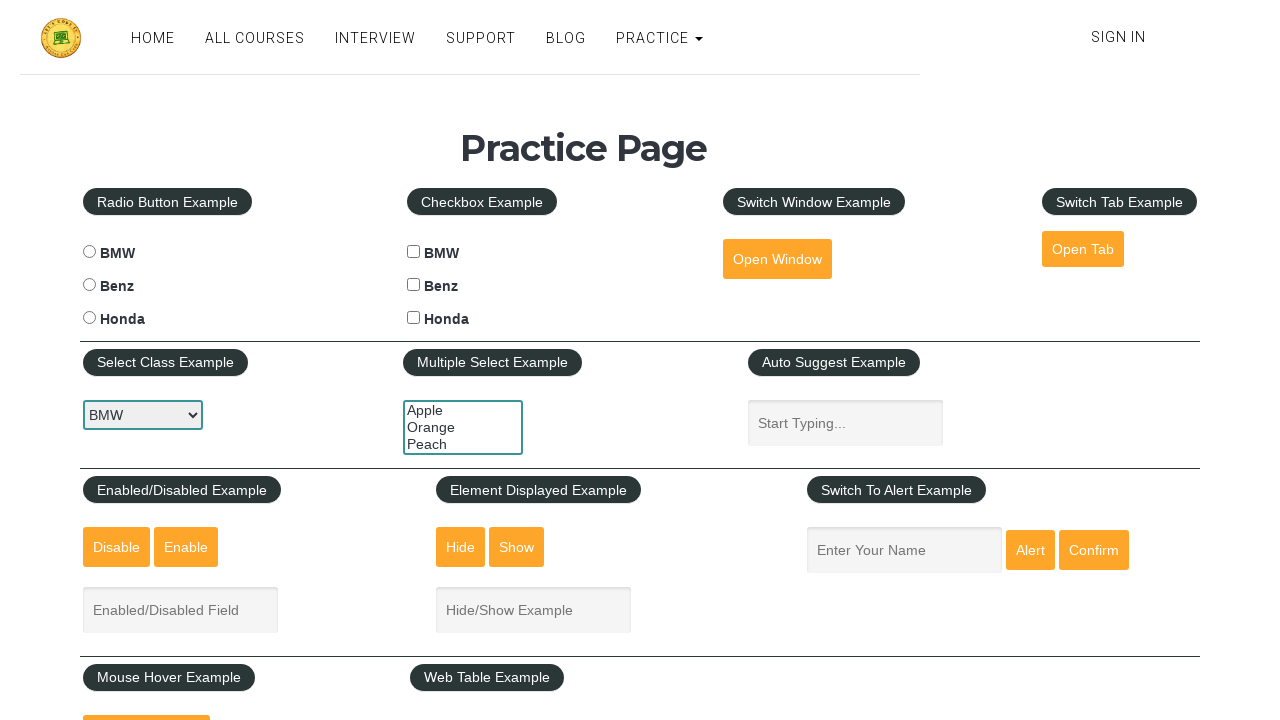

Retrieved radio button ID: bmwradio
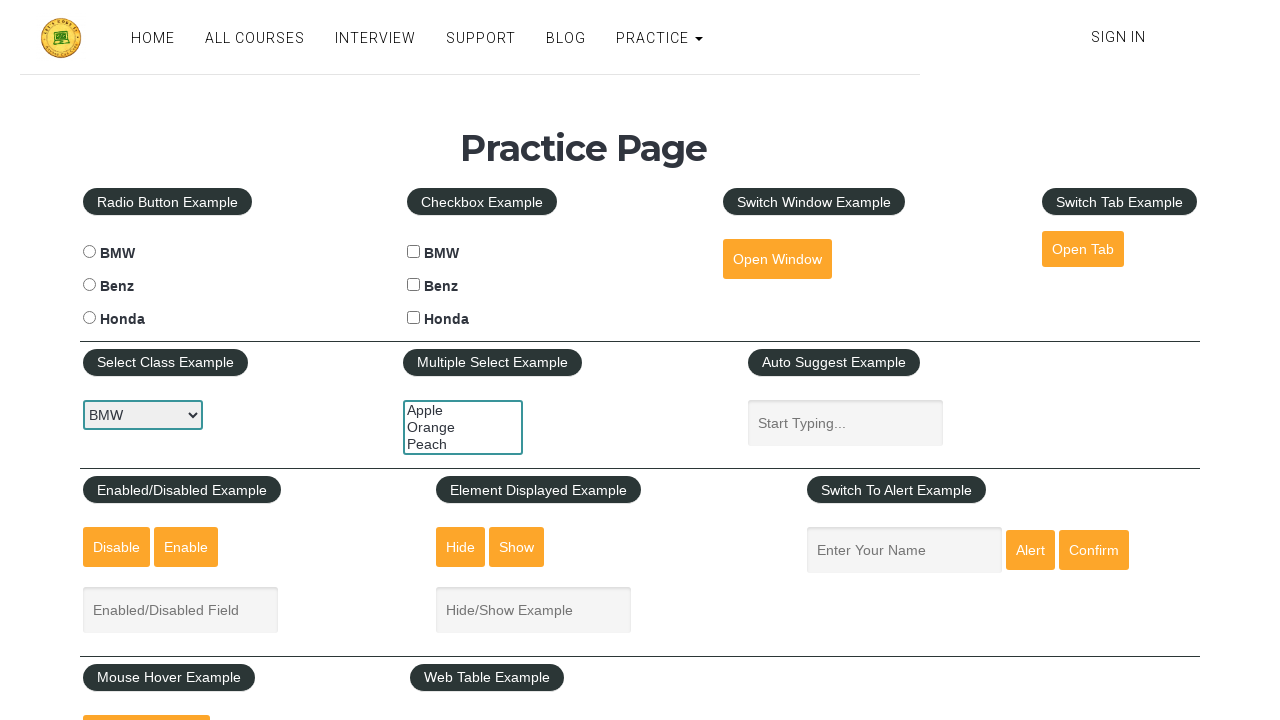

Retrieved radio button ID: benzradio
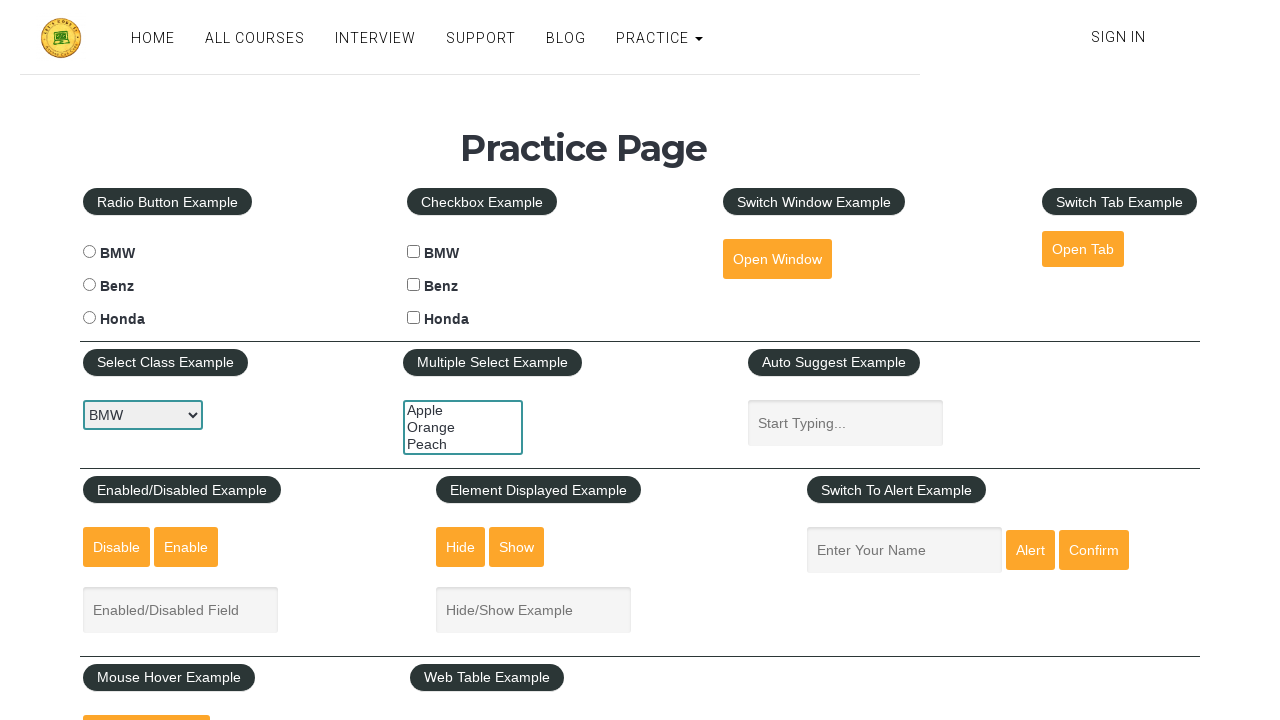

Clicked the Benz radio button at (89, 285) on xpath=//label/input[@type='radio'] >> nth=1
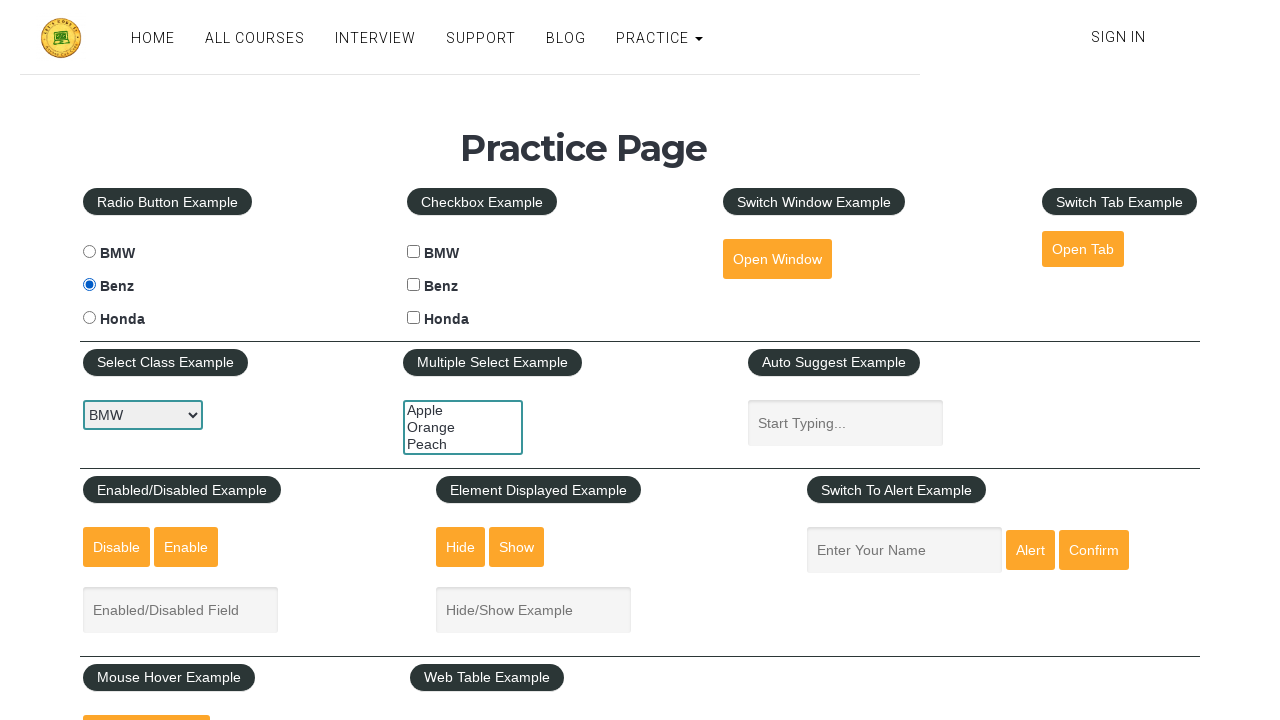

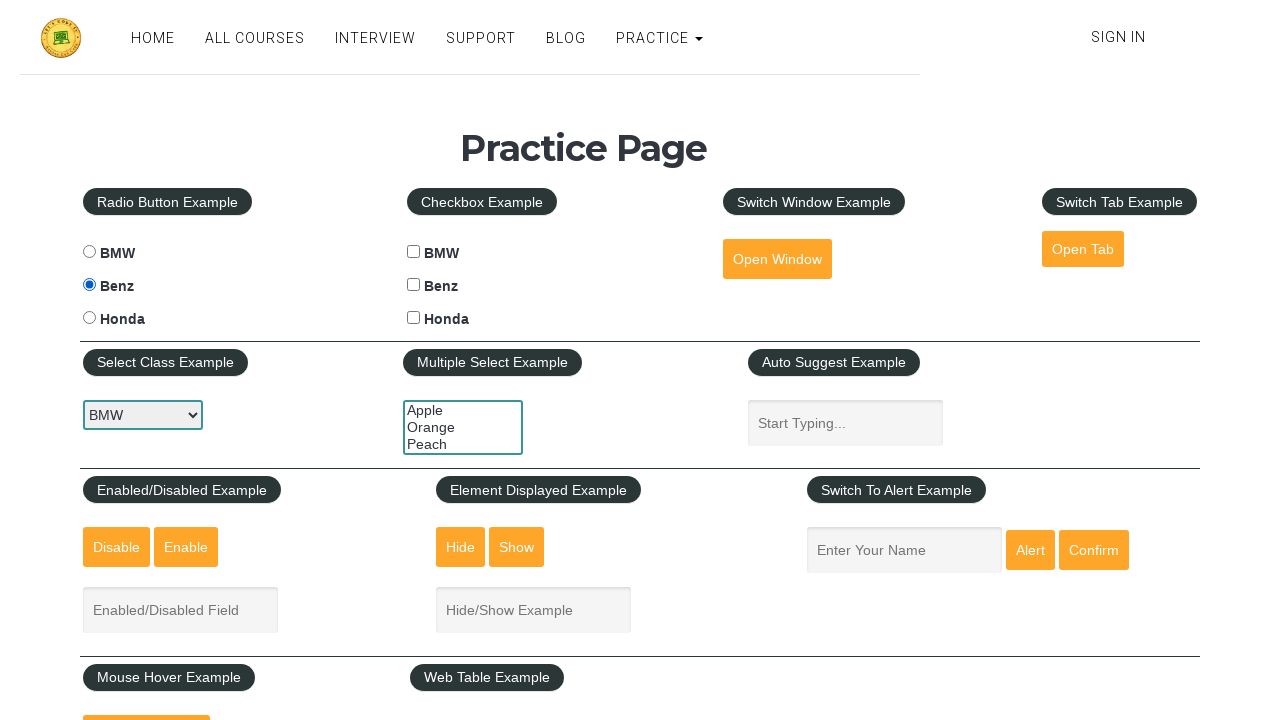